Tests dropdown selection functionality by selecting "Apple" from a fruits dropdown menu on a practice website

Starting URL: https://letcode.in/dropdowns

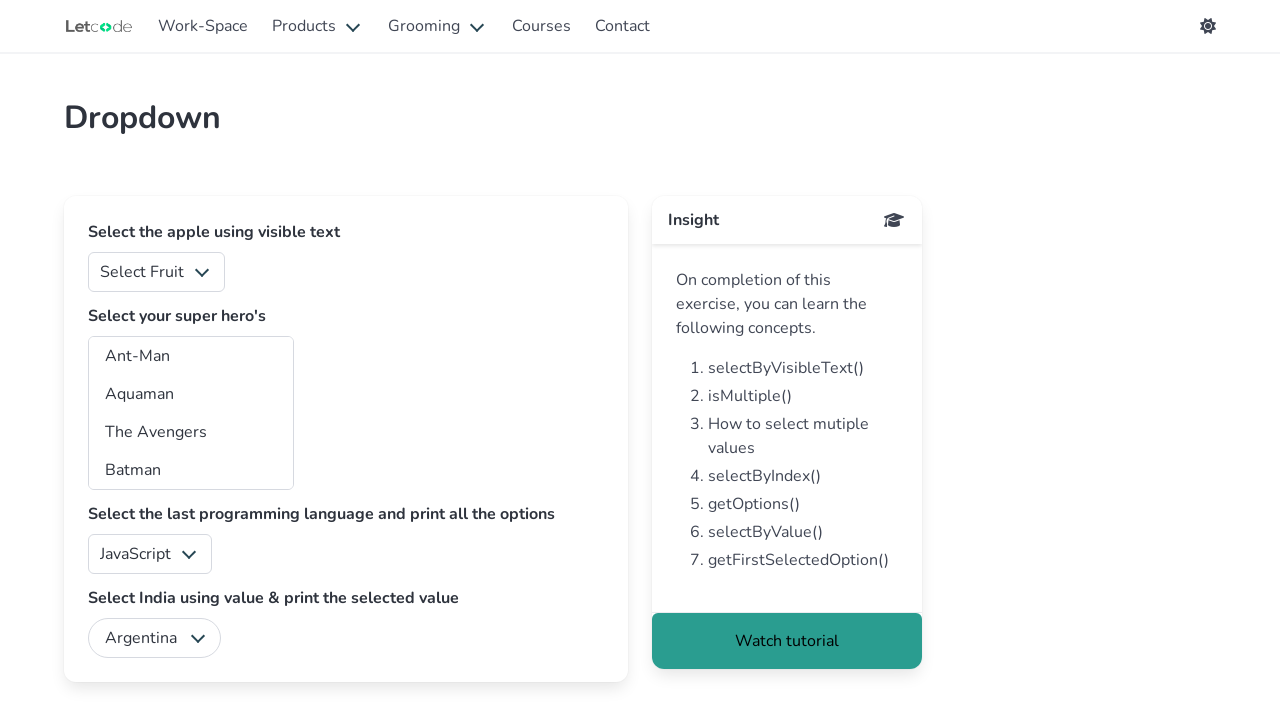

Navigated to dropdown practice website
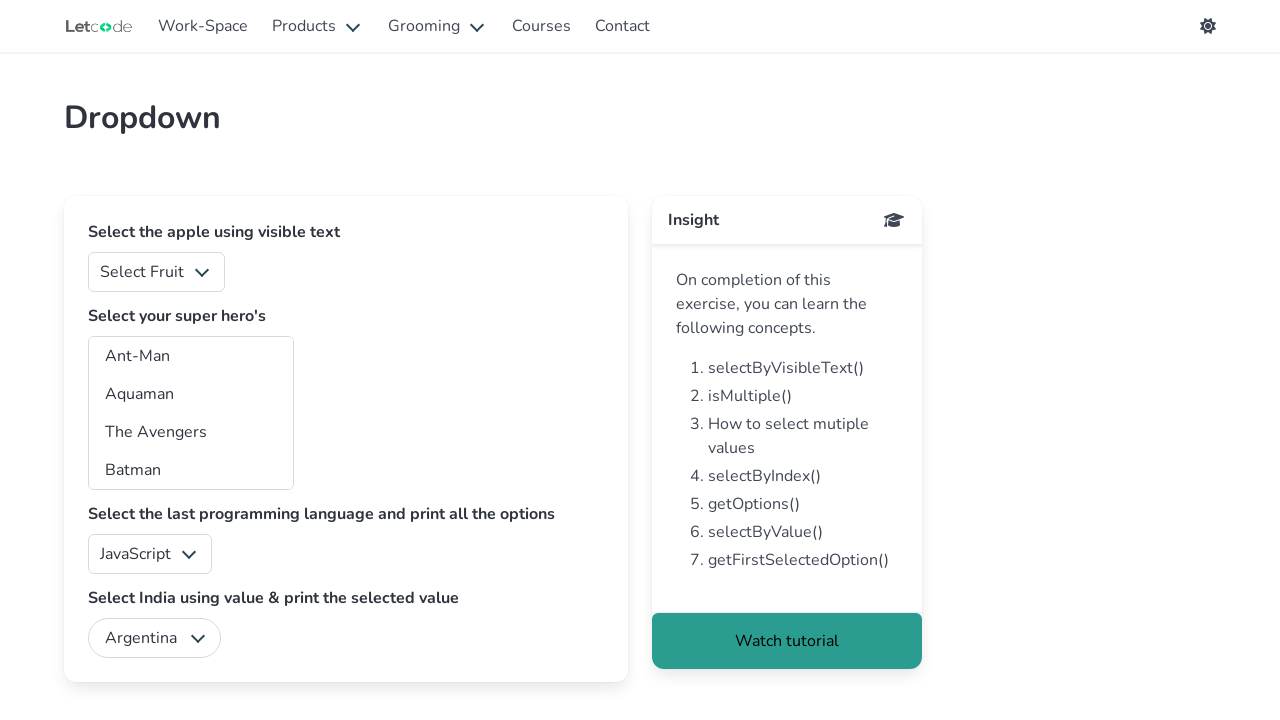

Selected 'Apple' from fruits dropdown menu on #fruits
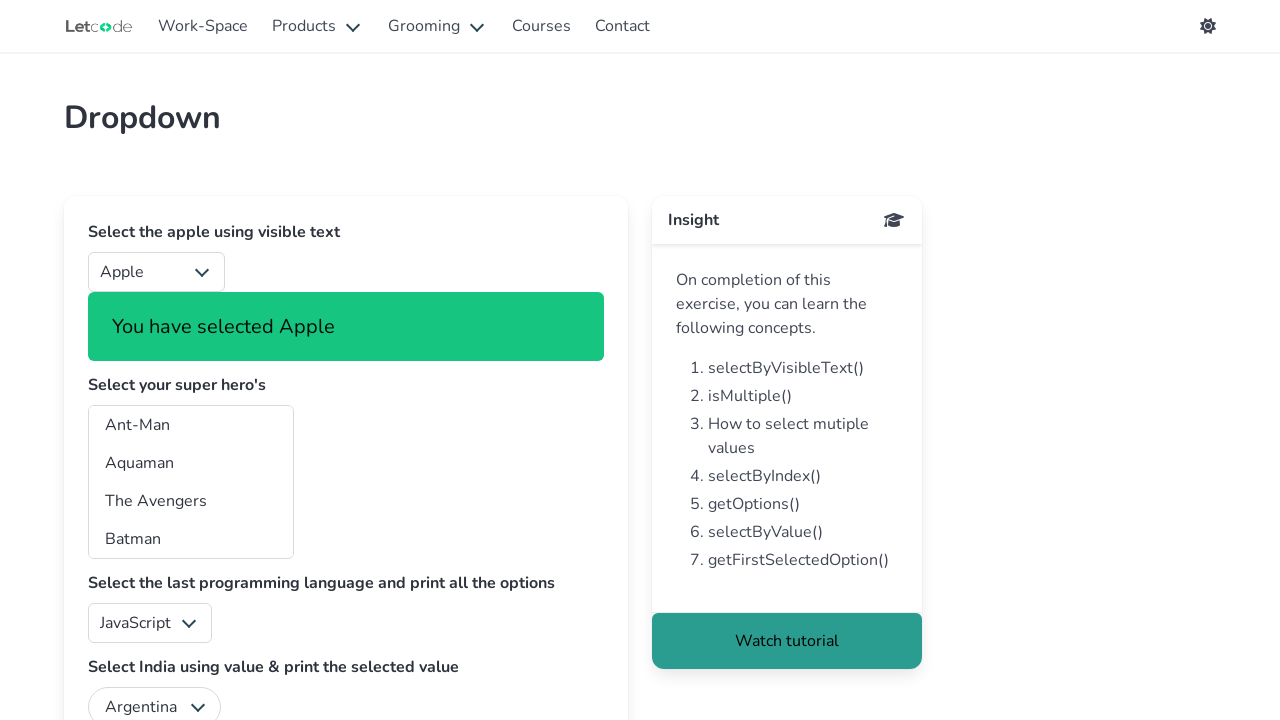

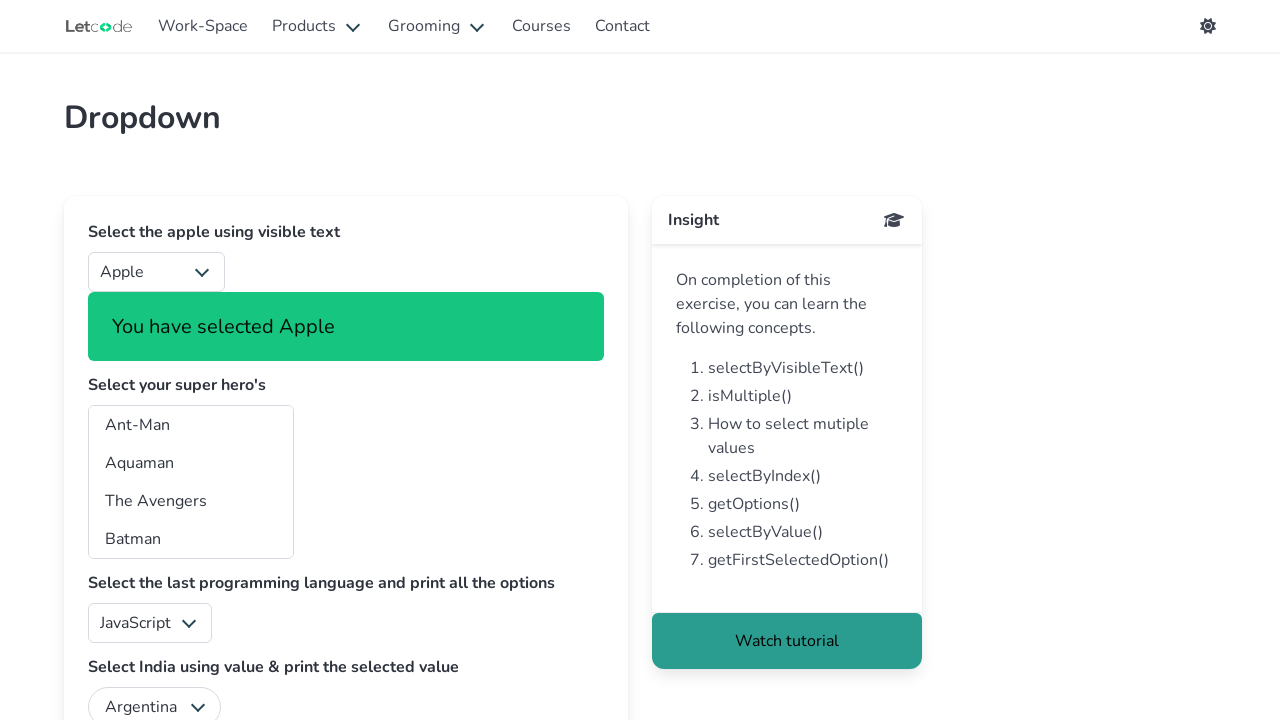